Tests checkbox selection functionality on a registration form by finding and clicking specific checkboxes based on their value attributes

Starting URL: https://demo.automationtesting.in/Register.html

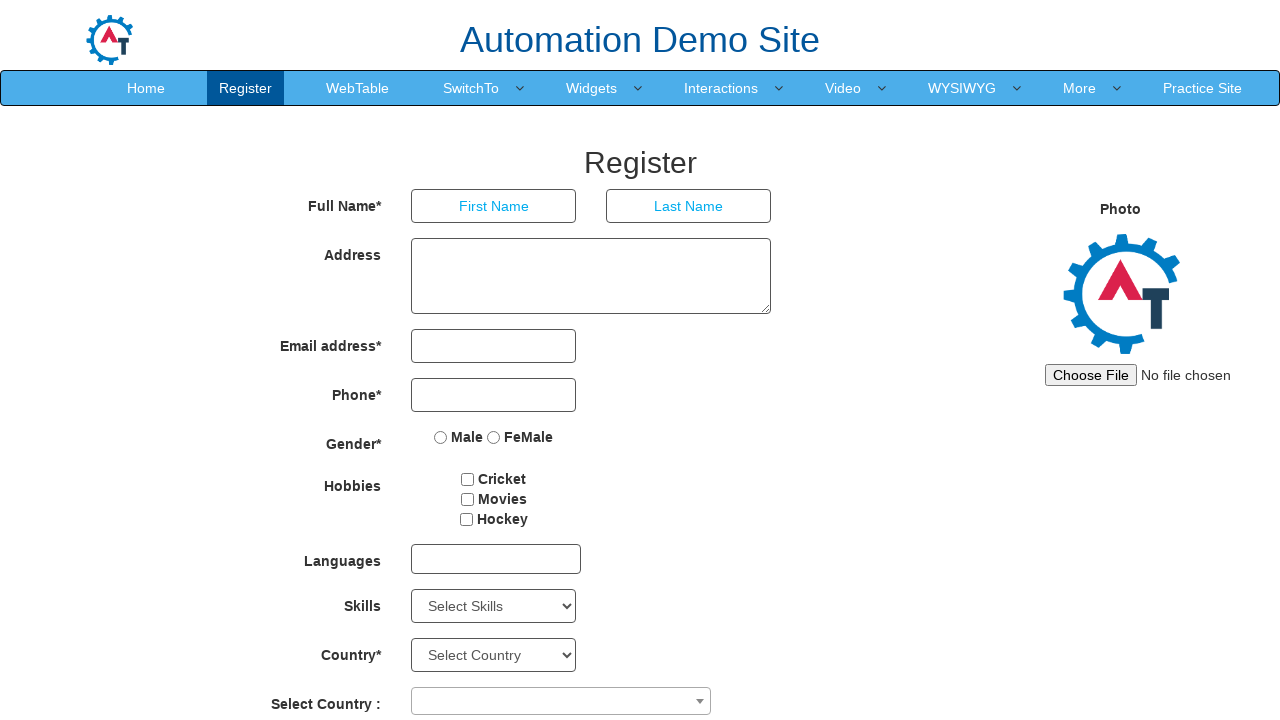

Navigated to registration form page
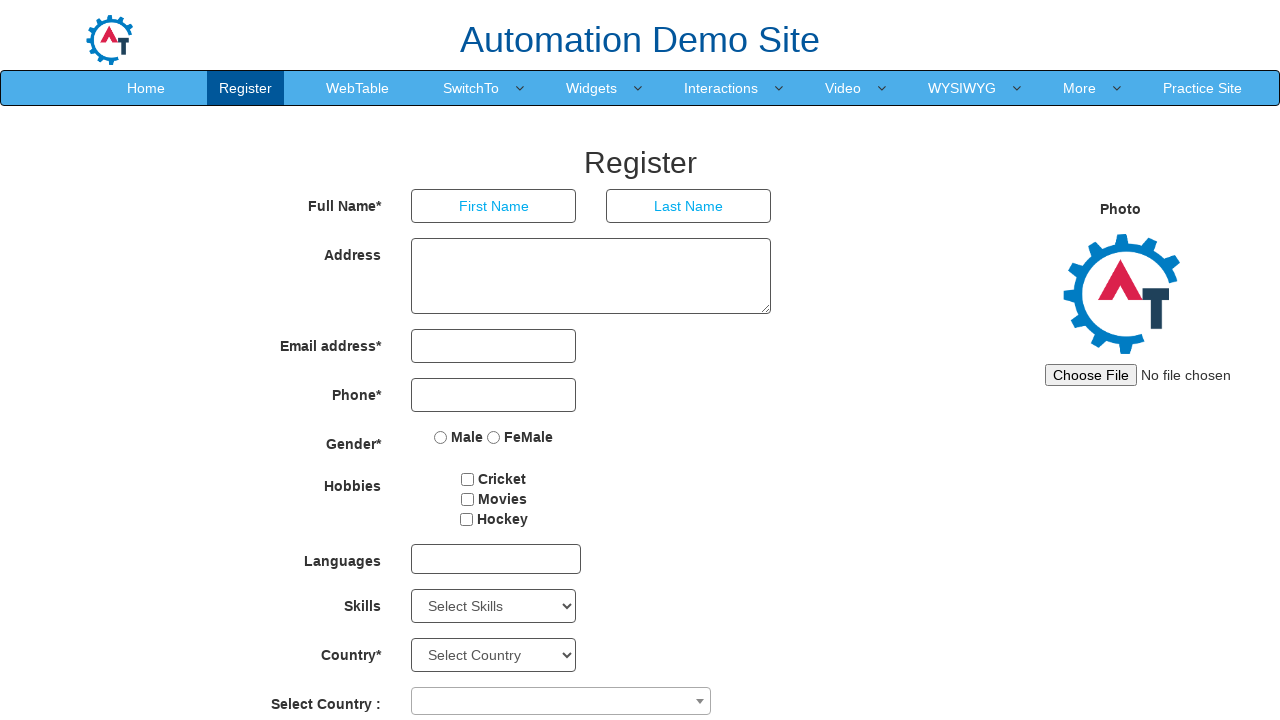

Located all checkboxes on the page
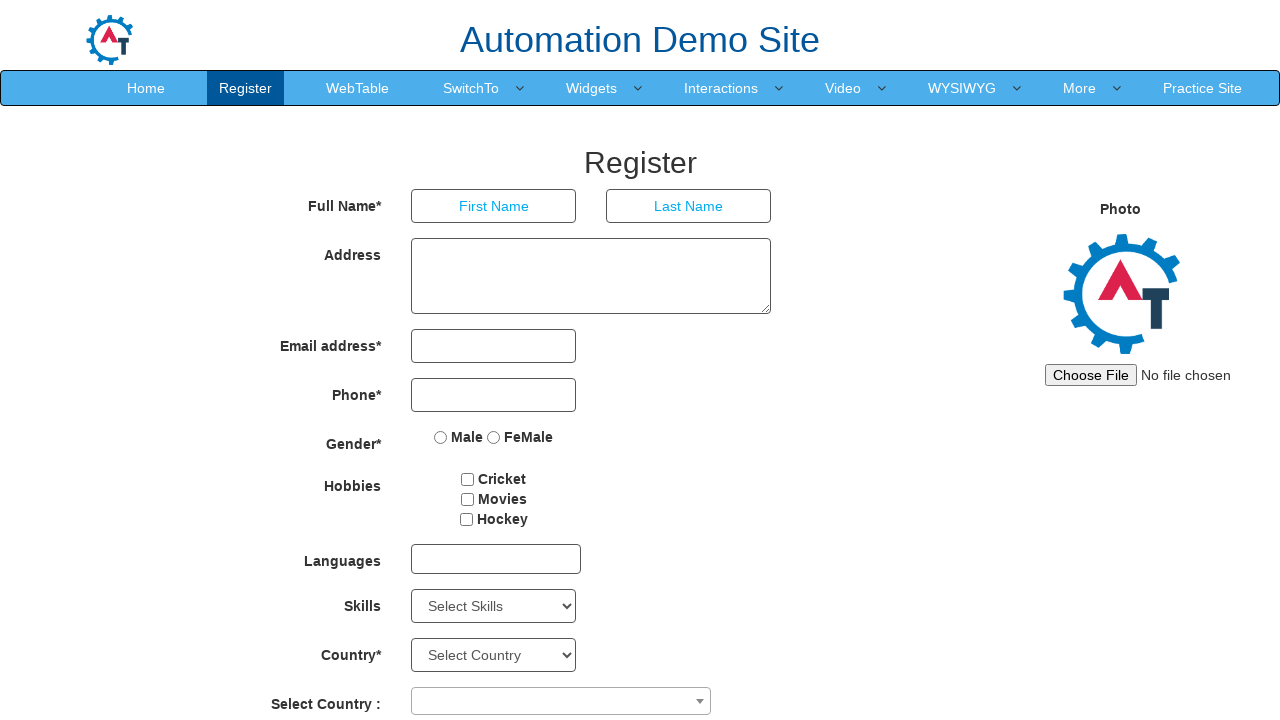

Found 3 total checkboxes
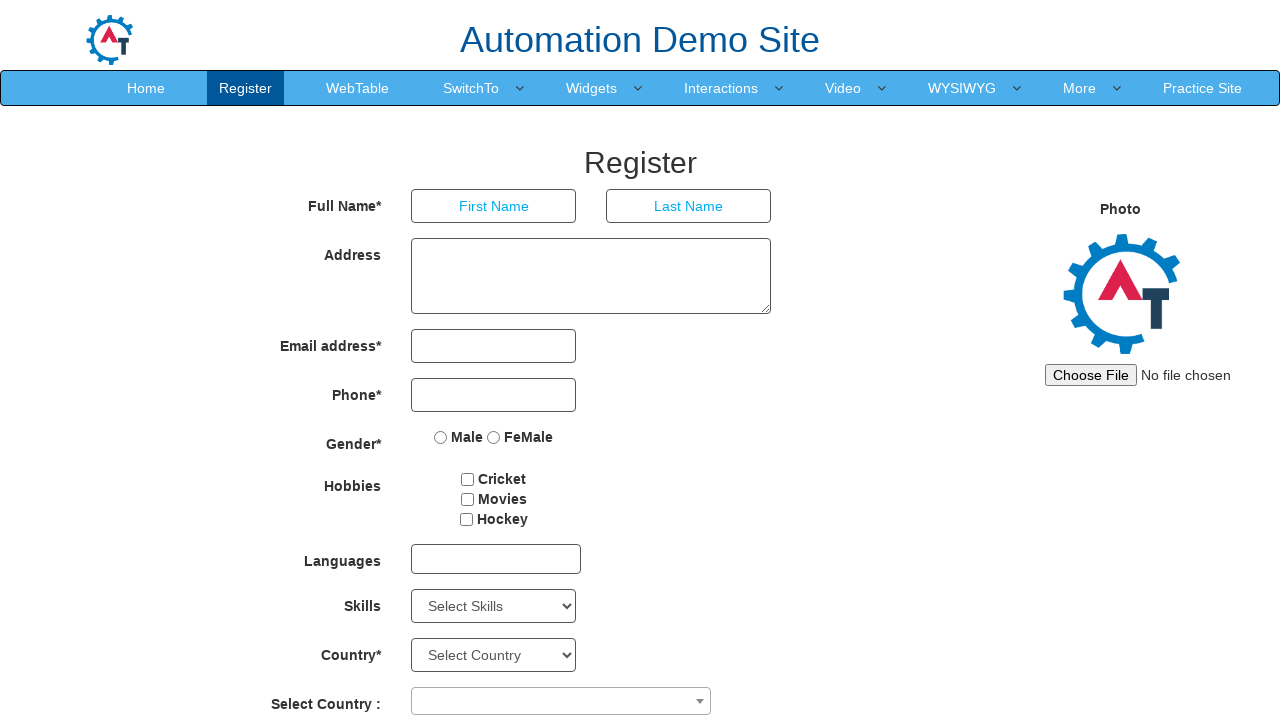

Clicked checkbox with value 'Hockey' at (466, 519) on input[type='checkbox'] >> nth=2
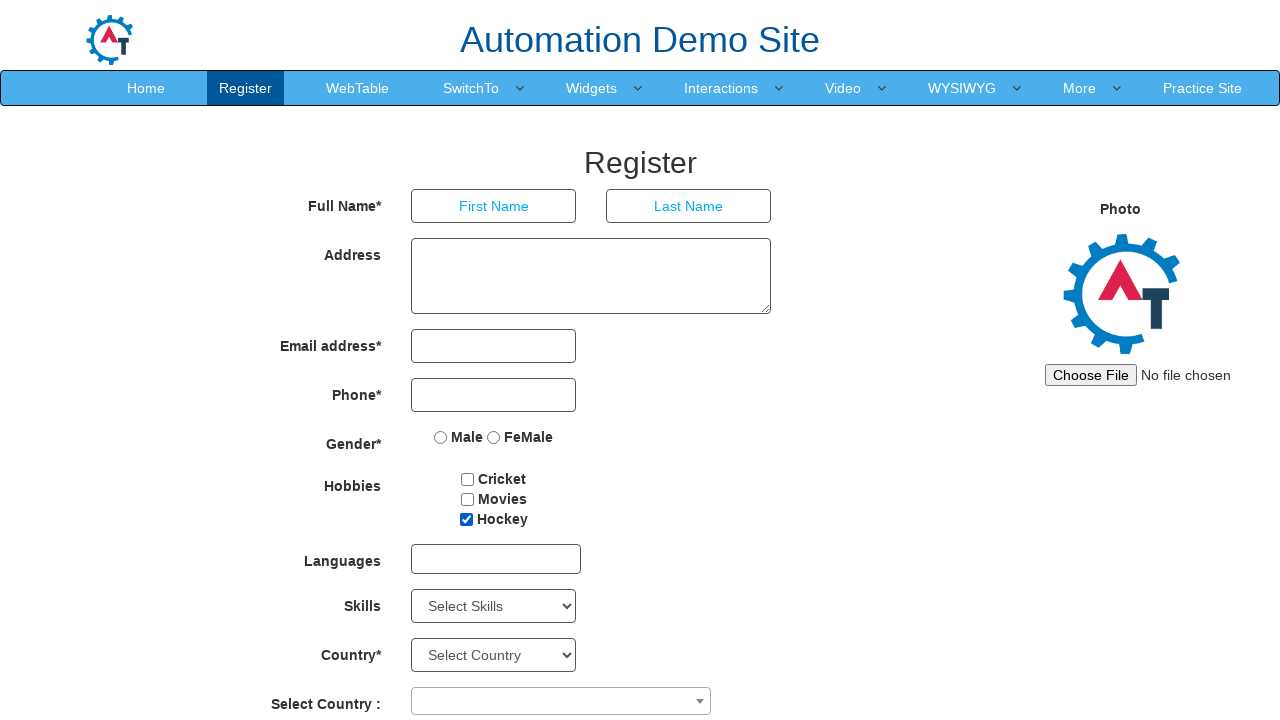

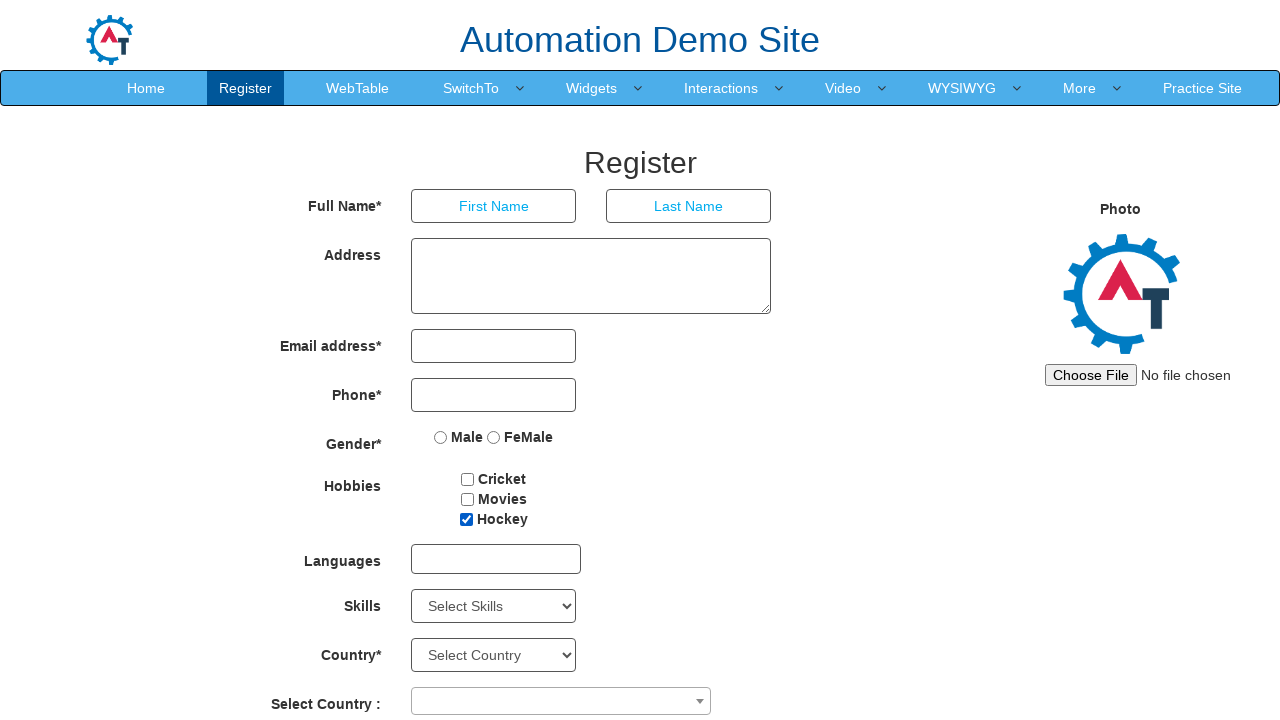